Tests JavaScript alert functionality by clicking a button that triggers an alert and then accepting the alert dialog

Starting URL: https://www.hyrtutorials.com/p/alertsdemo.html

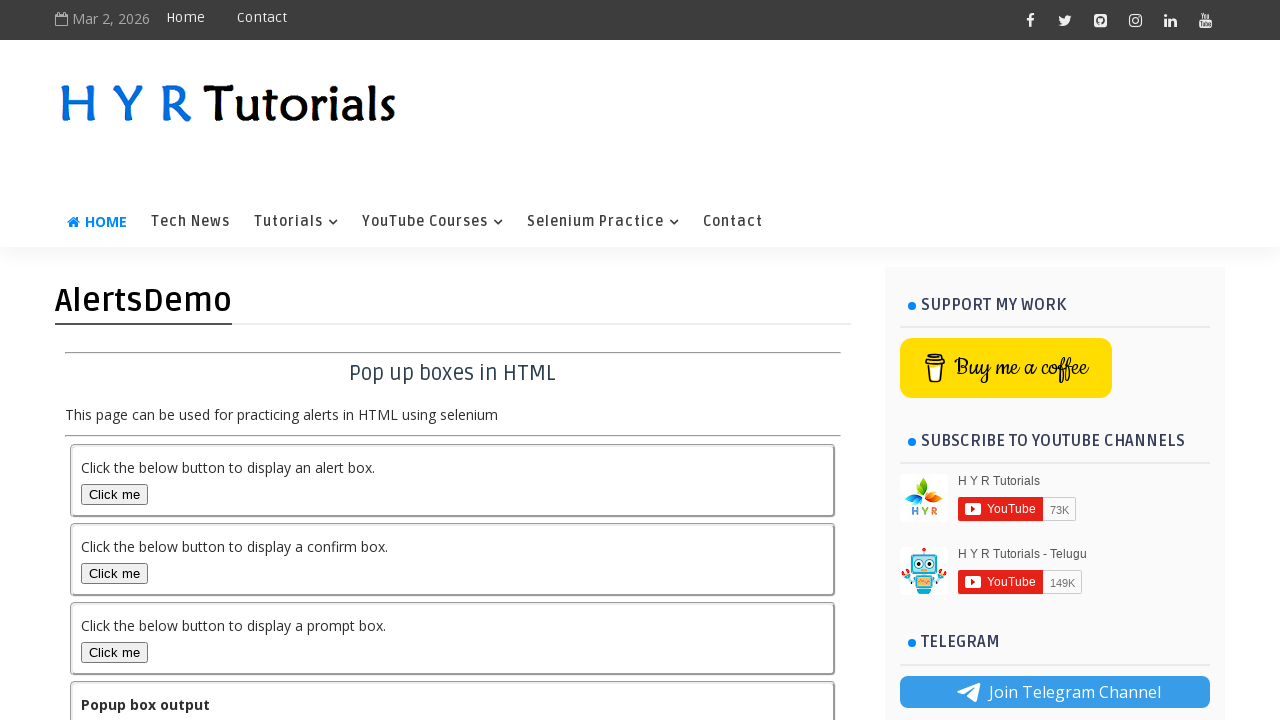

Clicked the alert box button to trigger JavaScript alert at (114, 494) on #alertBox
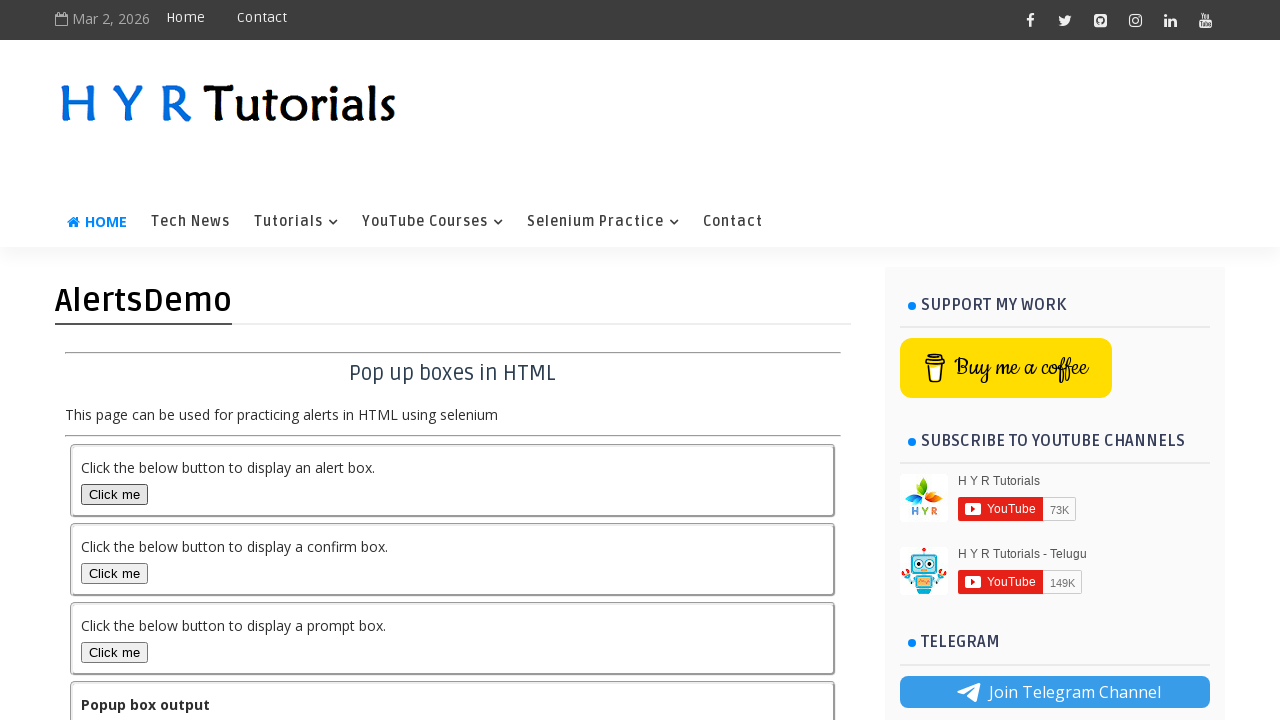

Set up dialog handler to accept alerts
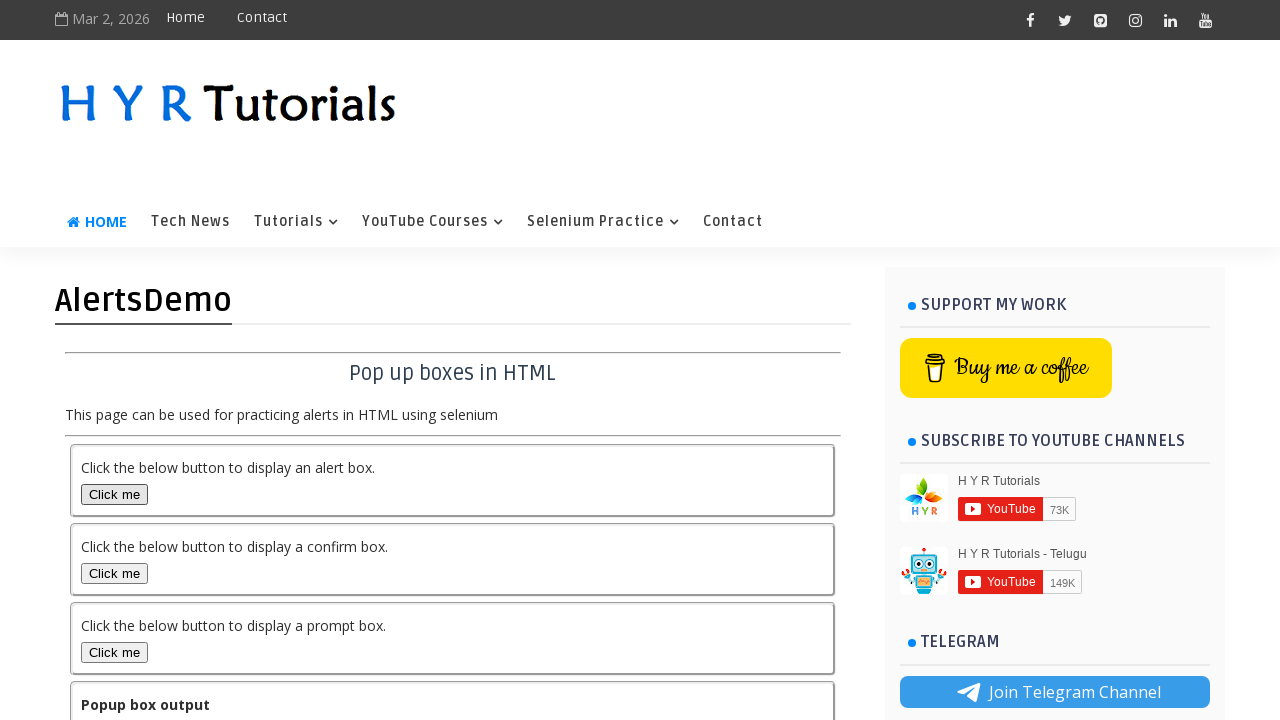

Evaluated JavaScript to click alert box button again
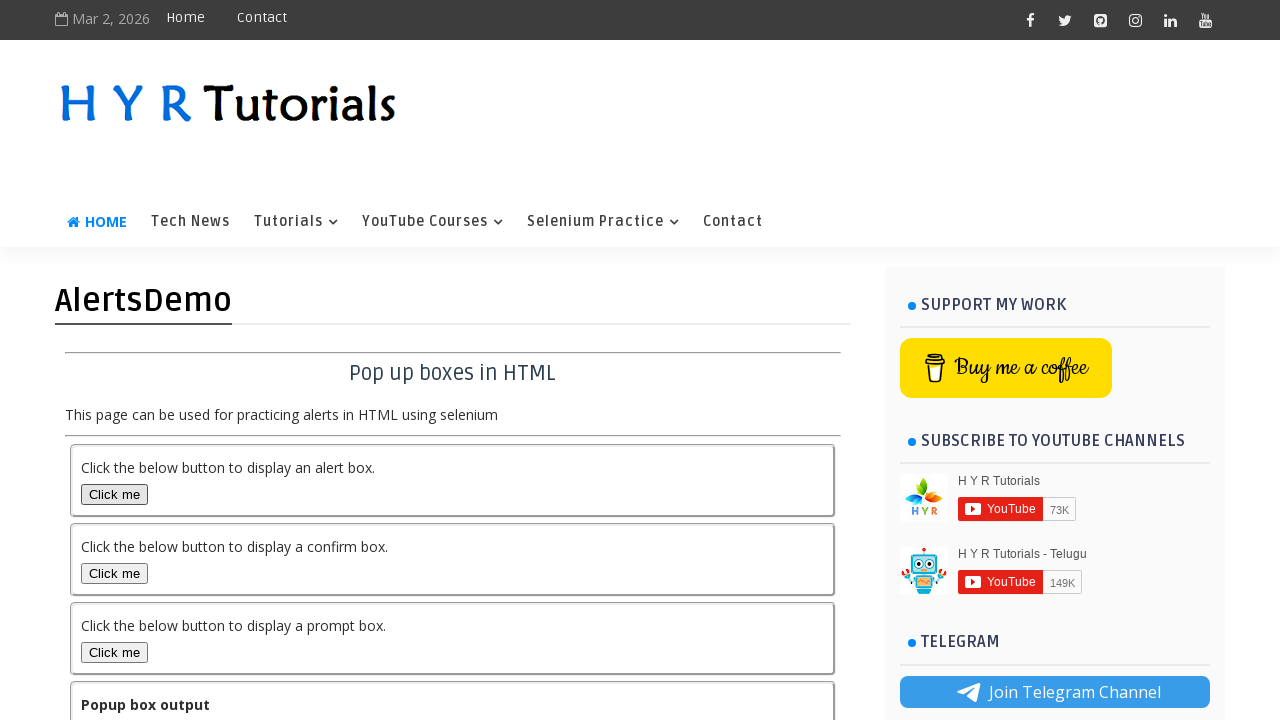

Waited 1000ms for alert to be processed
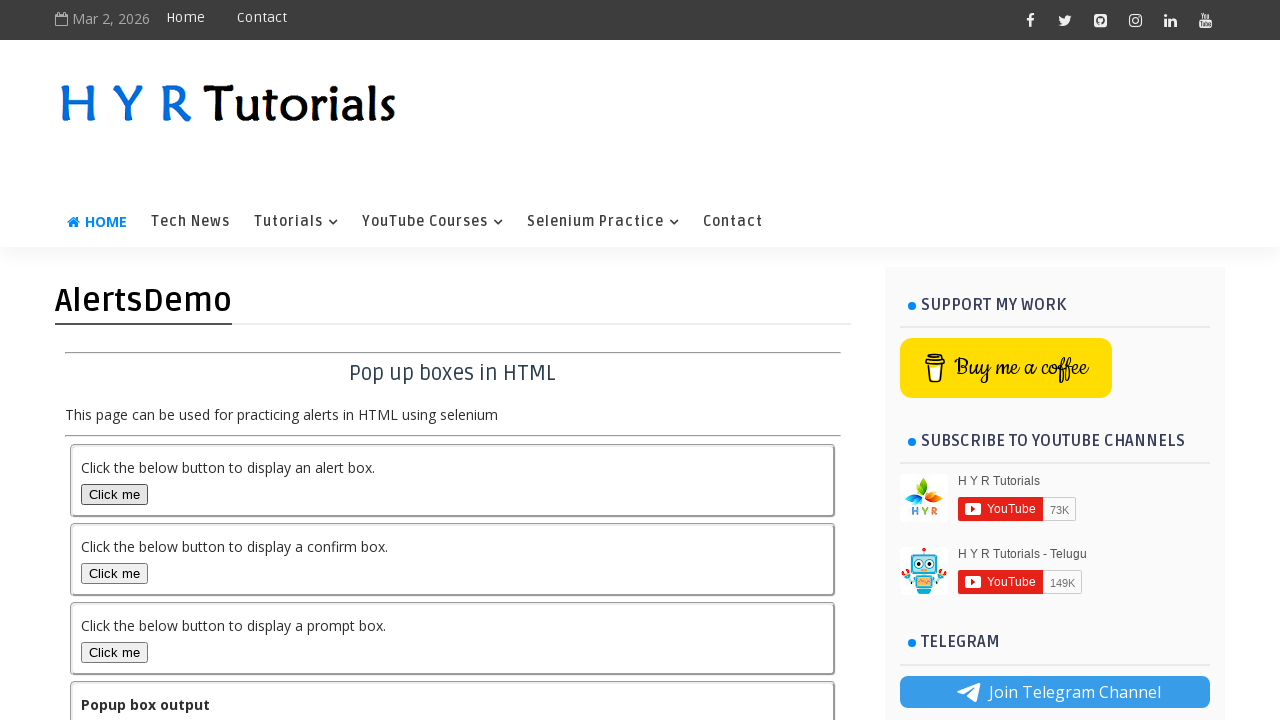

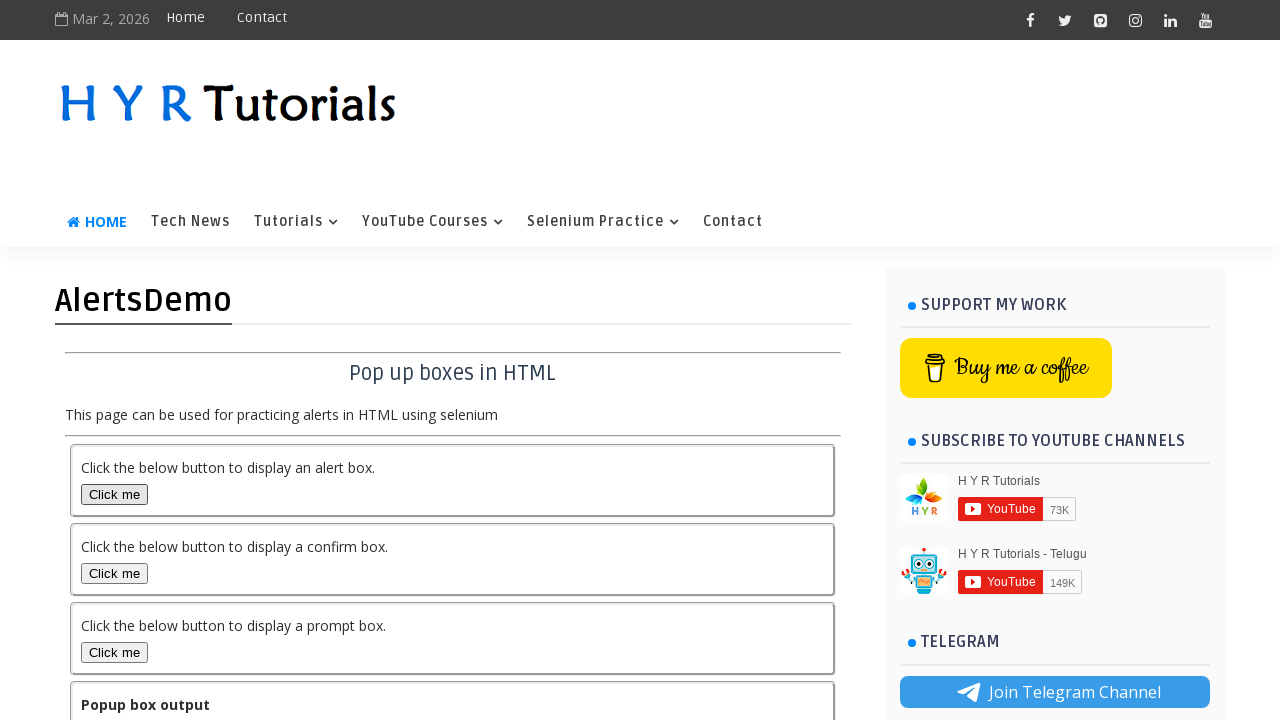